Tests closing a modal/entry ad by clicking the close button in the modal footer

Starting URL: http://the-internet.herokuapp.com/entry_ad

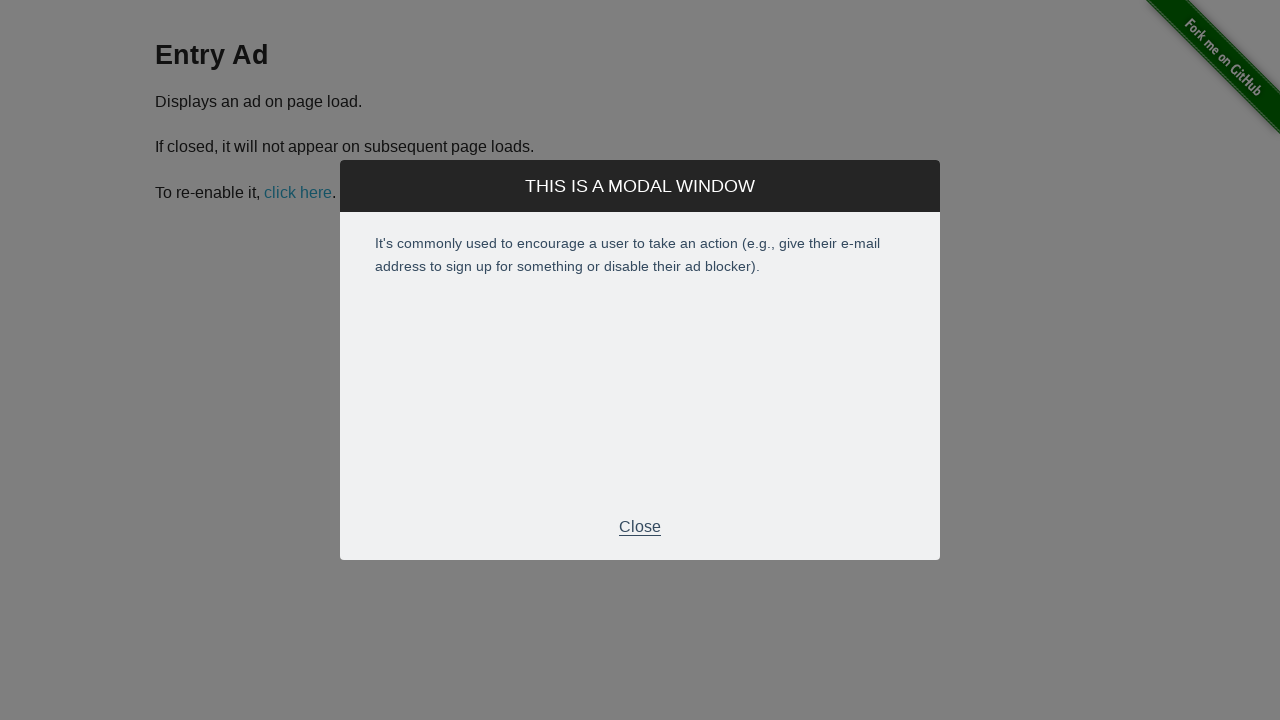

Clicked close button in modal footer to close the entry ad at (640, 527) on .modal-footer
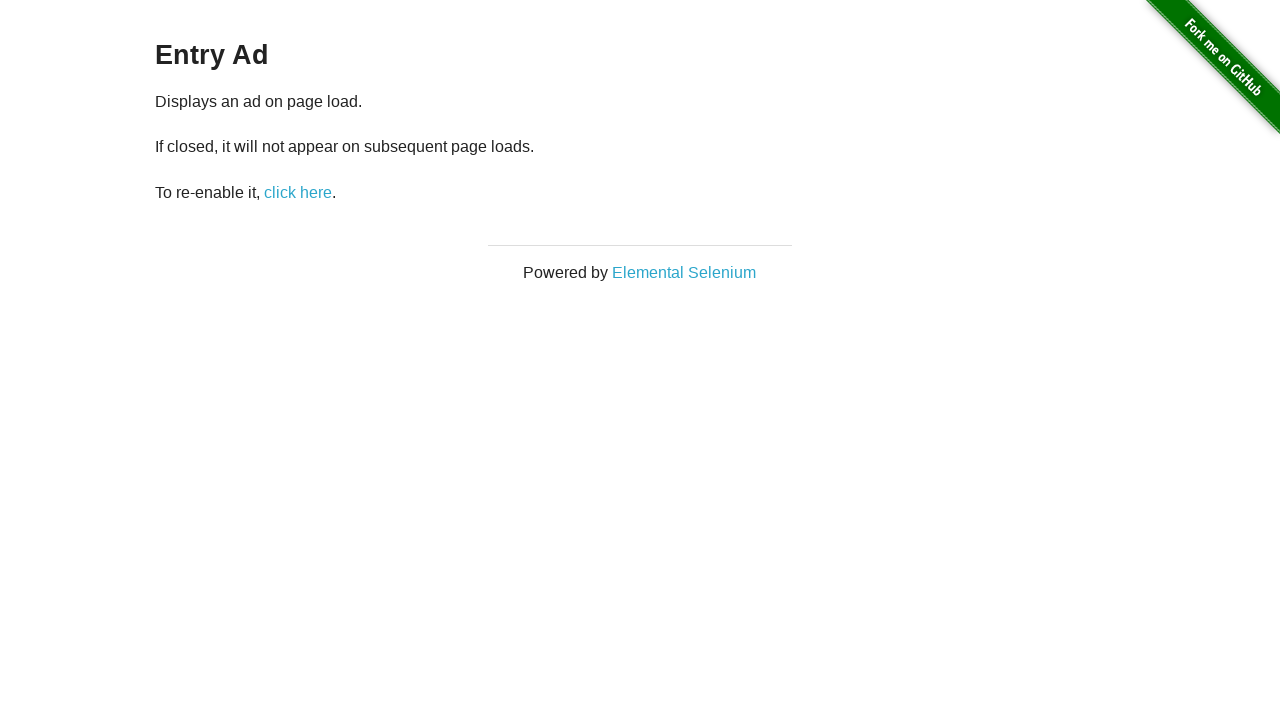

Modal closed and main content became accessible
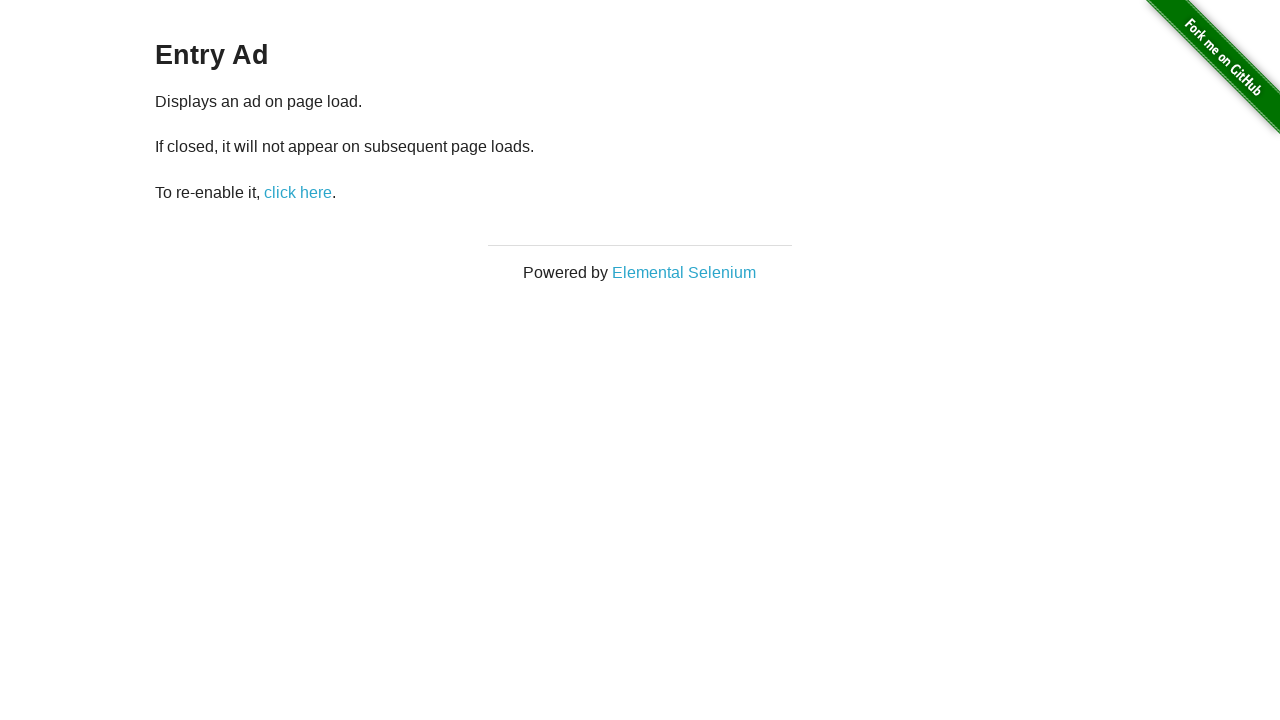

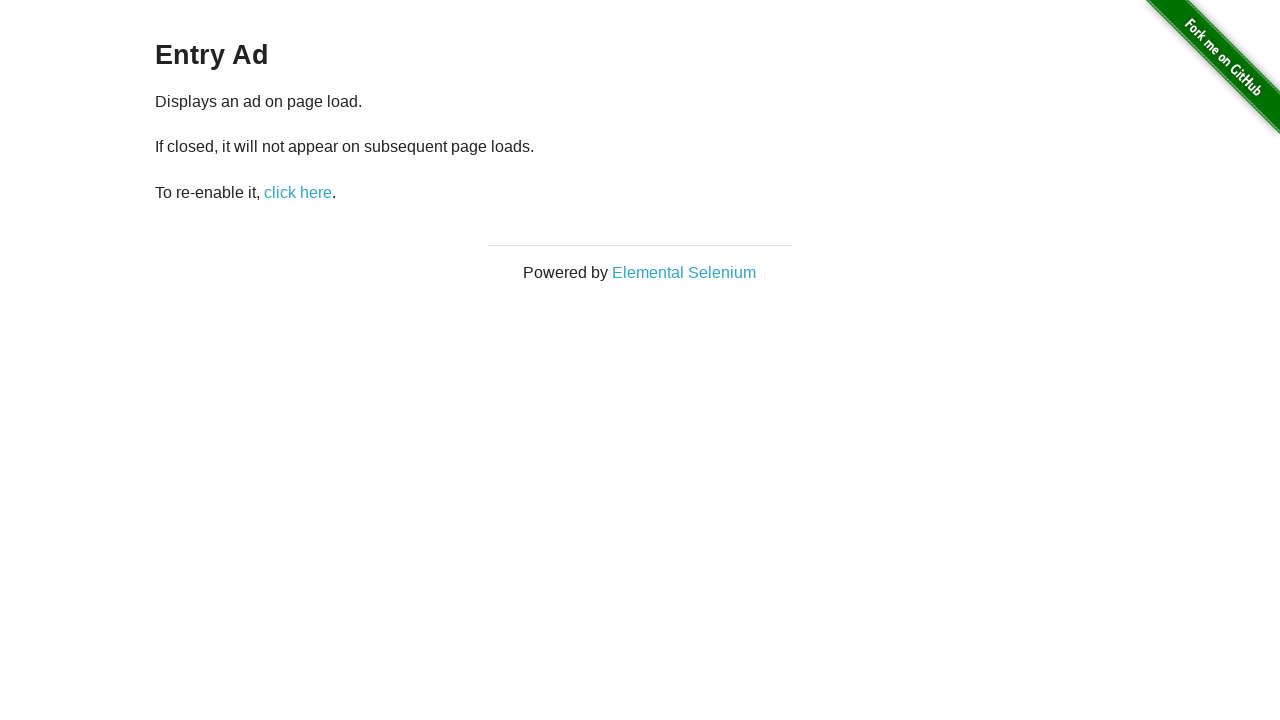